Tests the Text Box form on demoqa.com by navigating to the Elements section, filling out the form with name, email, current address (date), and permanent address (phone number), submitting it, and verifying the displayed output.

Starting URL: https://demoqa.com/

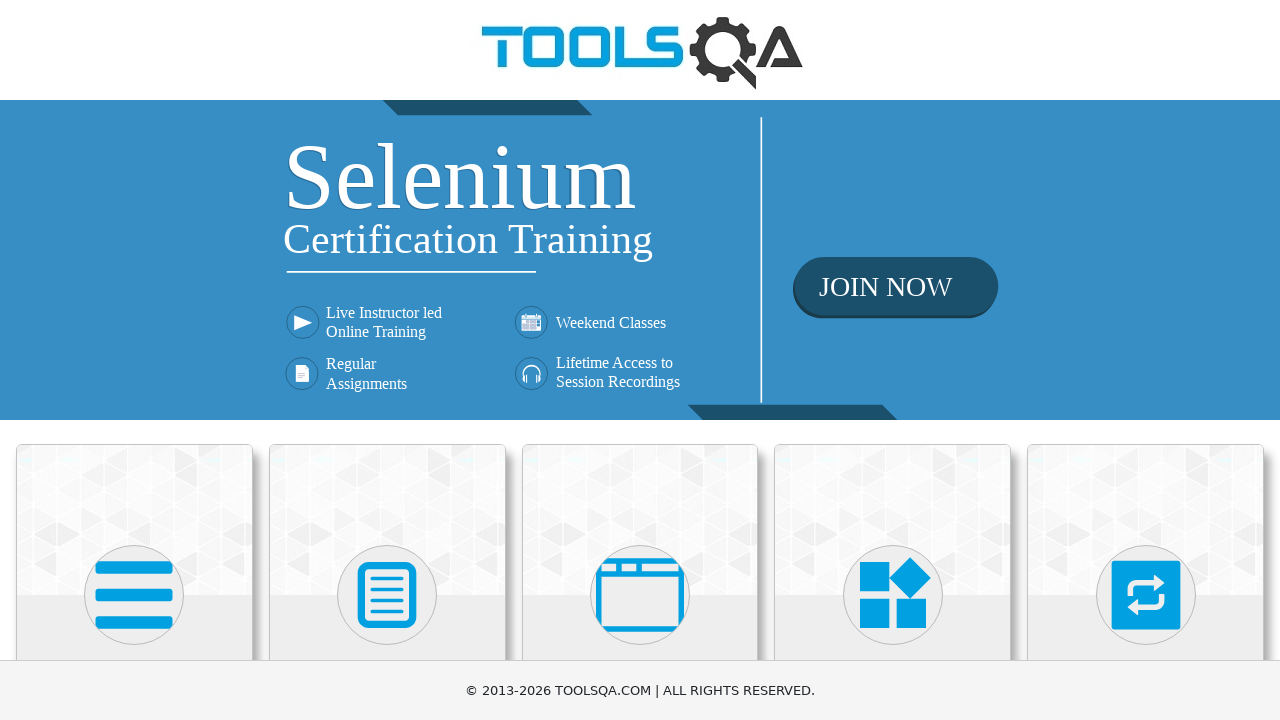

Clicked on 'Elements' option in the main page at (134, 360) on text=Elements
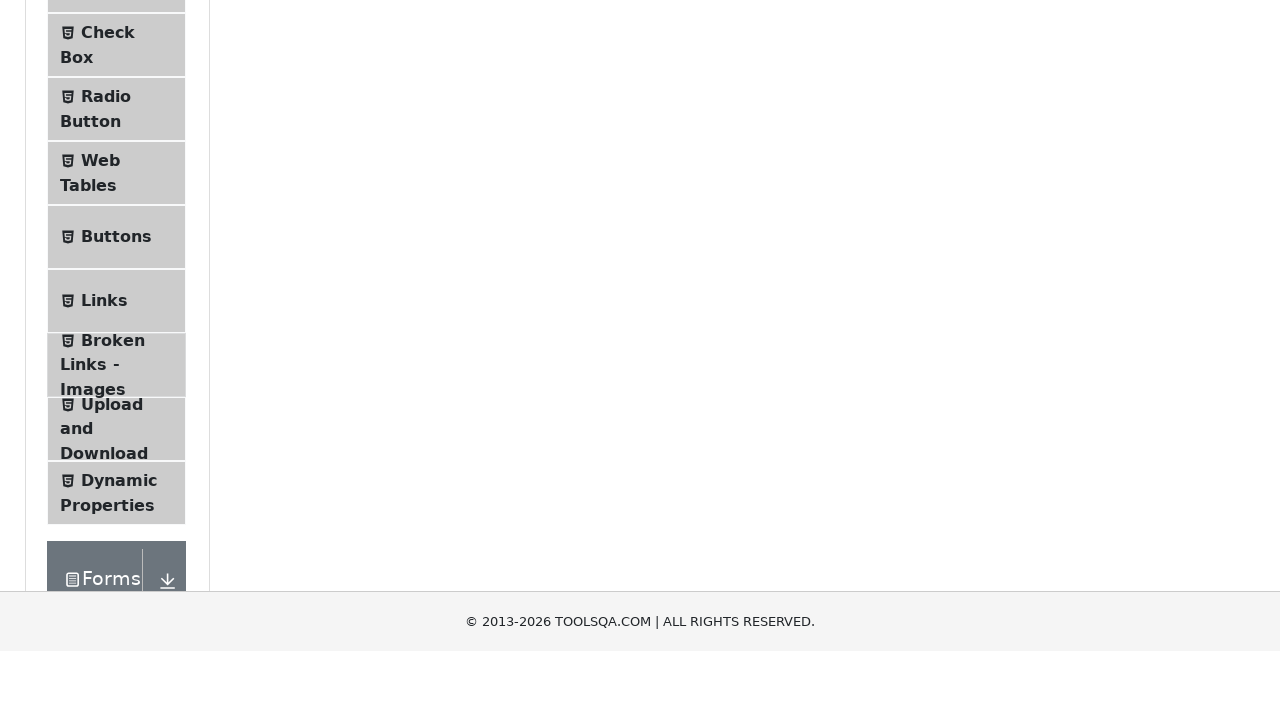

Clicked on 'Text Box' option in the submenu at (119, 261) on text=Text Box
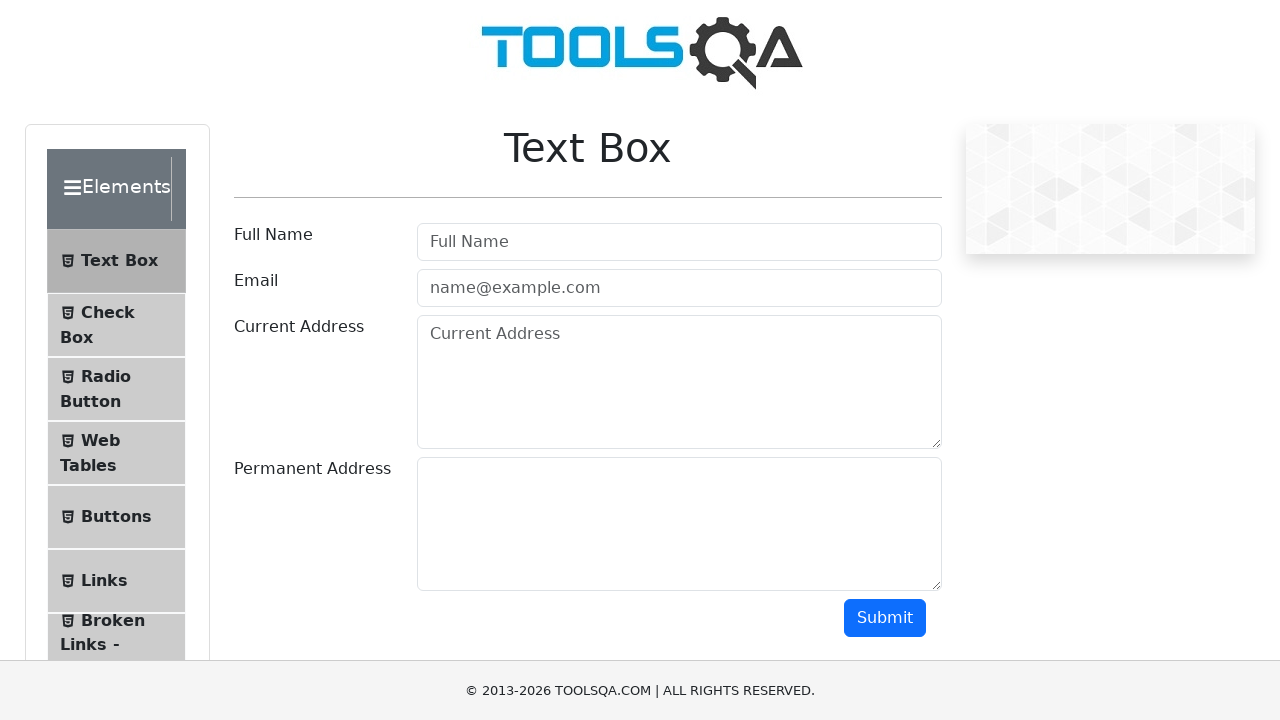

Filled Full Name field with 'John Doe' on #userName
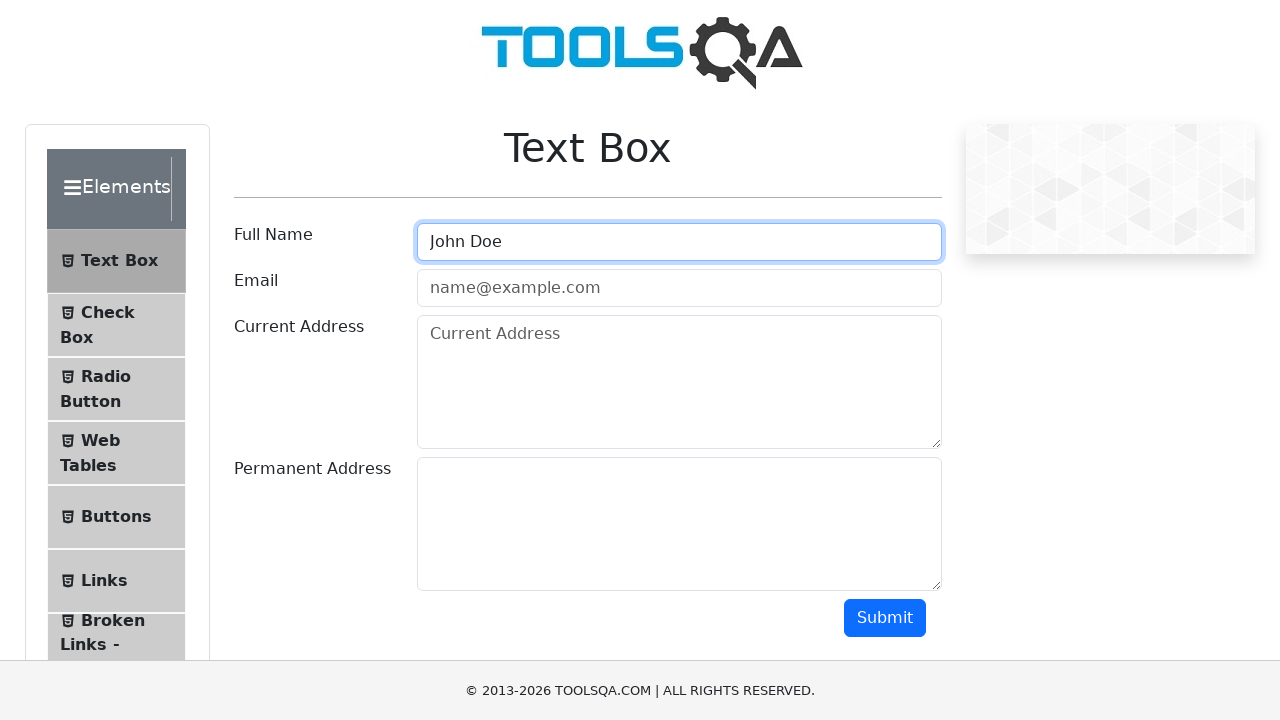

Filled Email field with 'johndoe@test.com' on #userEmail
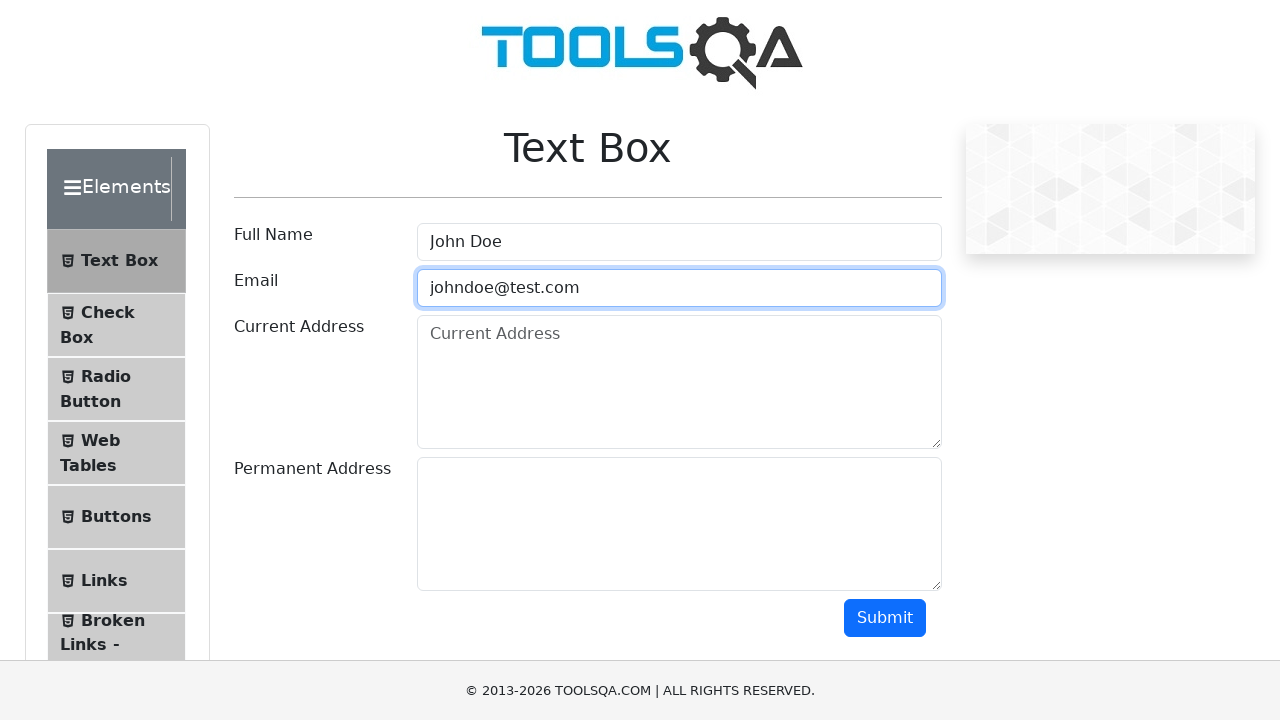

Filled Current Address field with current date '02/28/2026' on #currentAddress
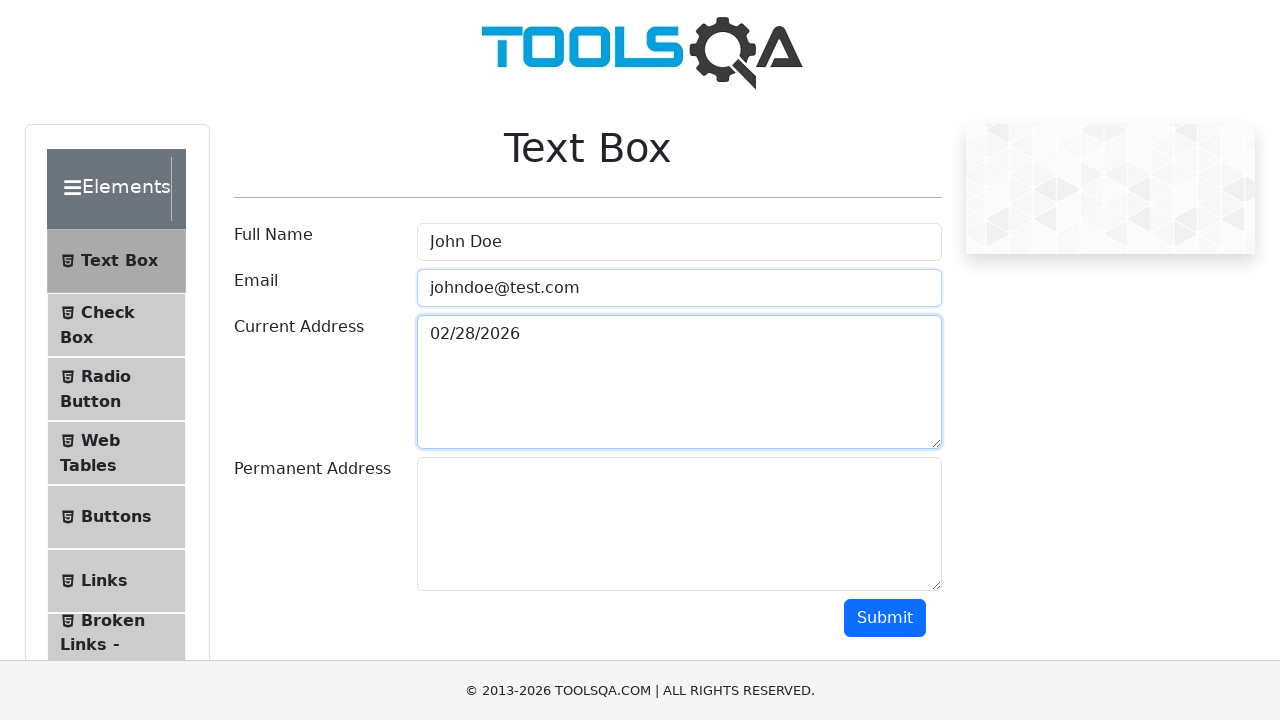

Filled Permanent Address field with phone number '1234567890' on #permanentAddress
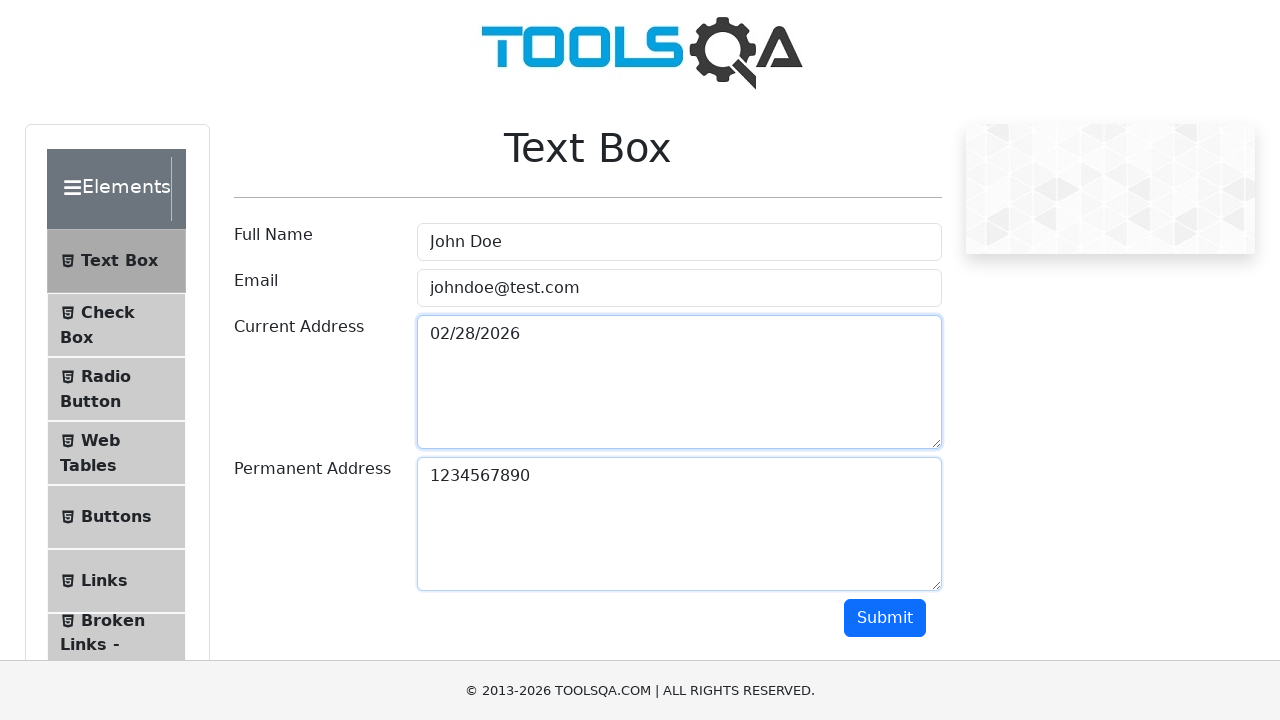

Clicked Submit button to submit the form at (885, 618) on #submit
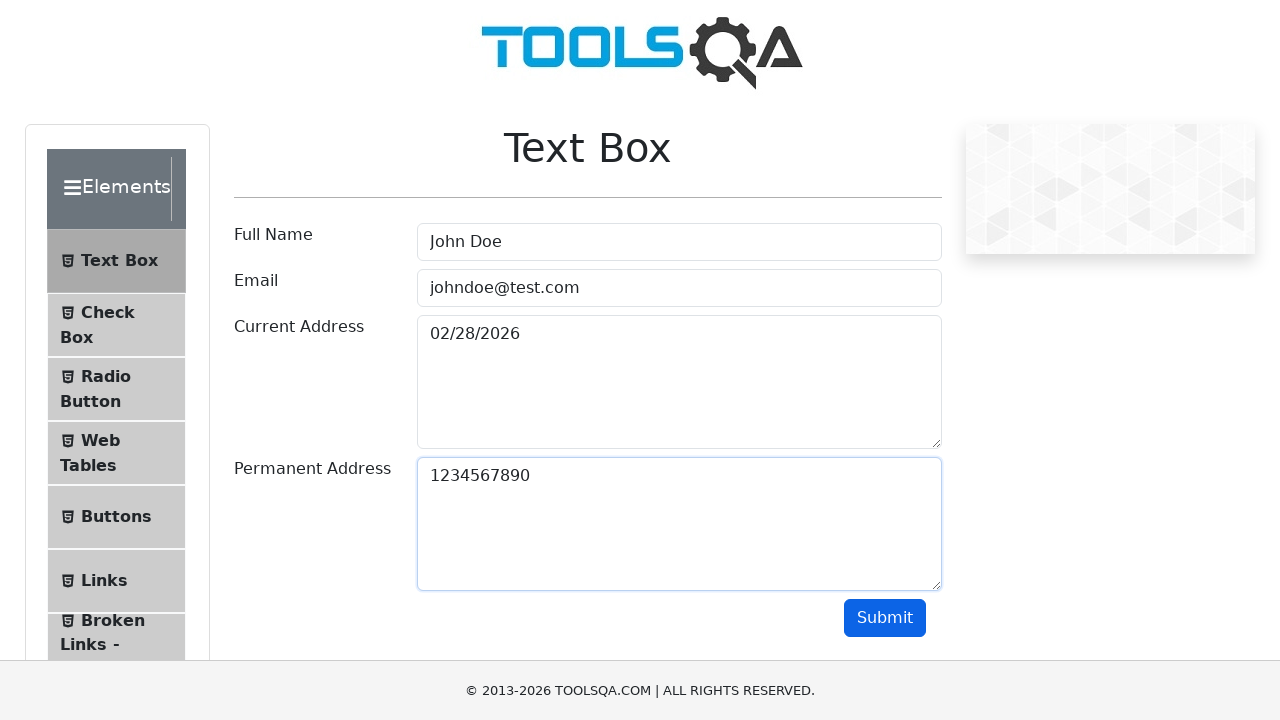

Output section appeared after form submission
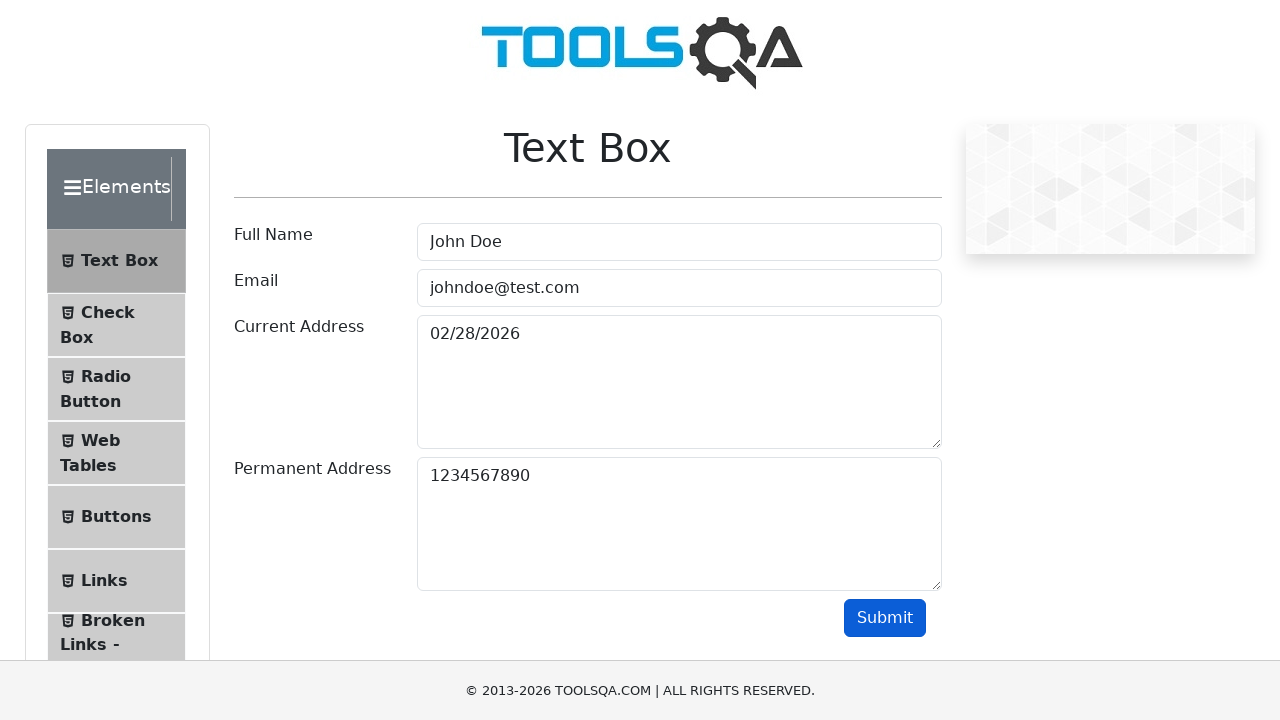

Verified Name field displays 'Name:John Doe'
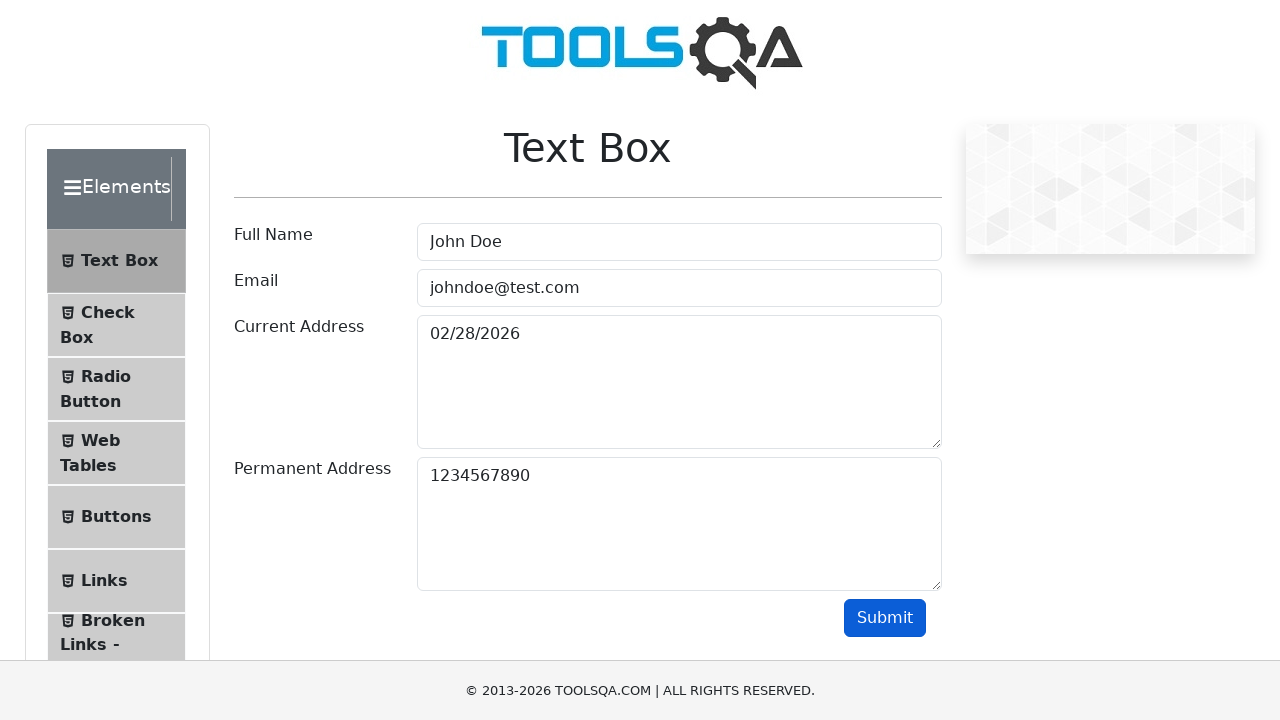

Verified Email field displays 'Email:johndoe@test.com'
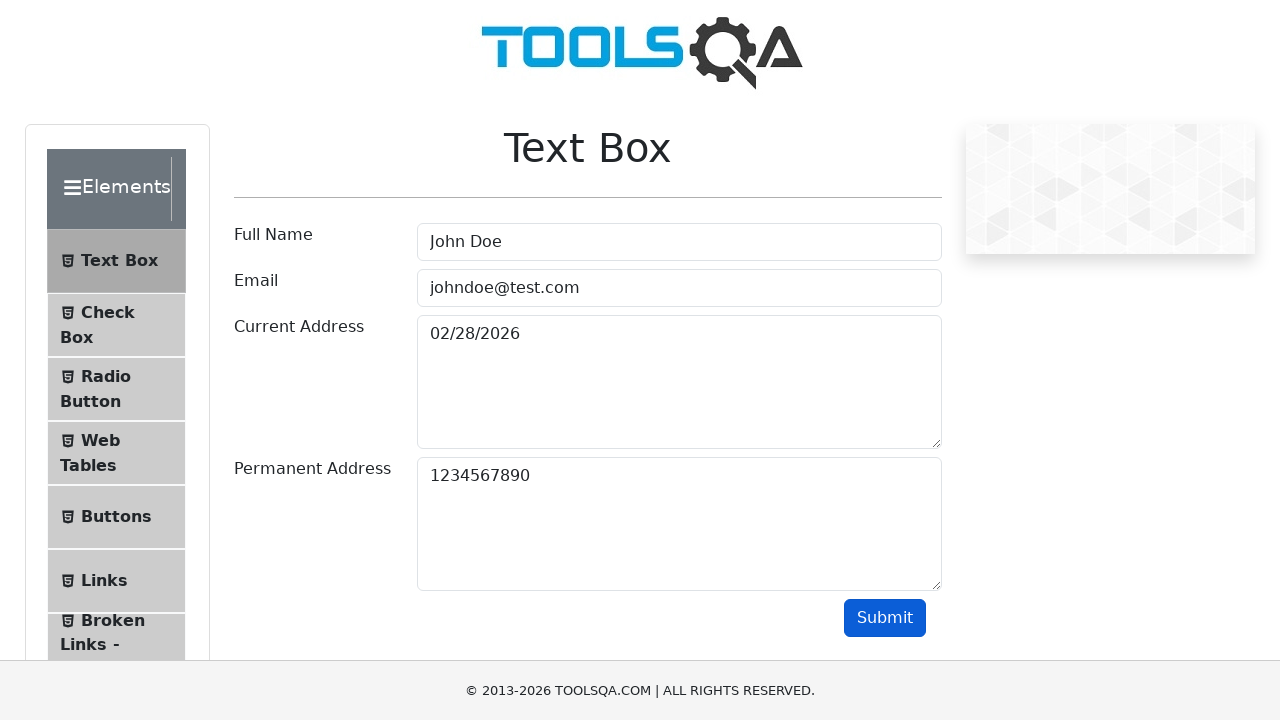

Verified Current Address field displays the entered date '02/28/2026'
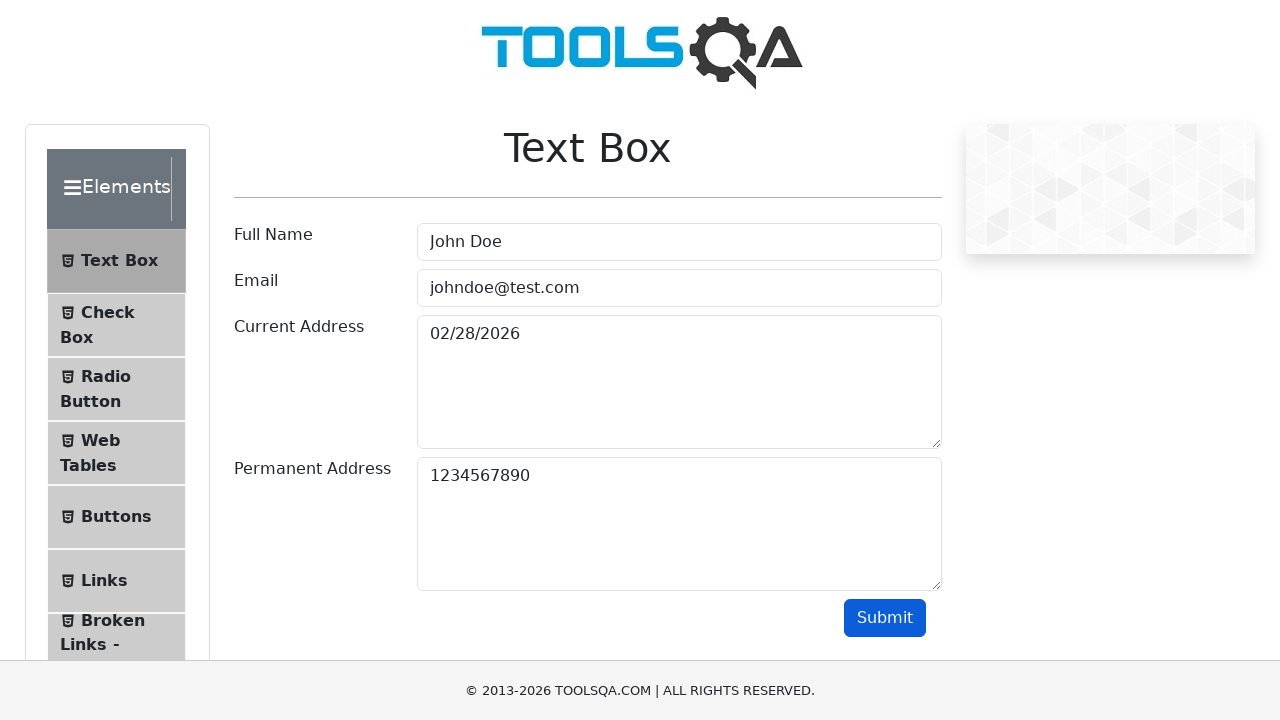

Verified Permanent Address field displays phone number '1234567890'
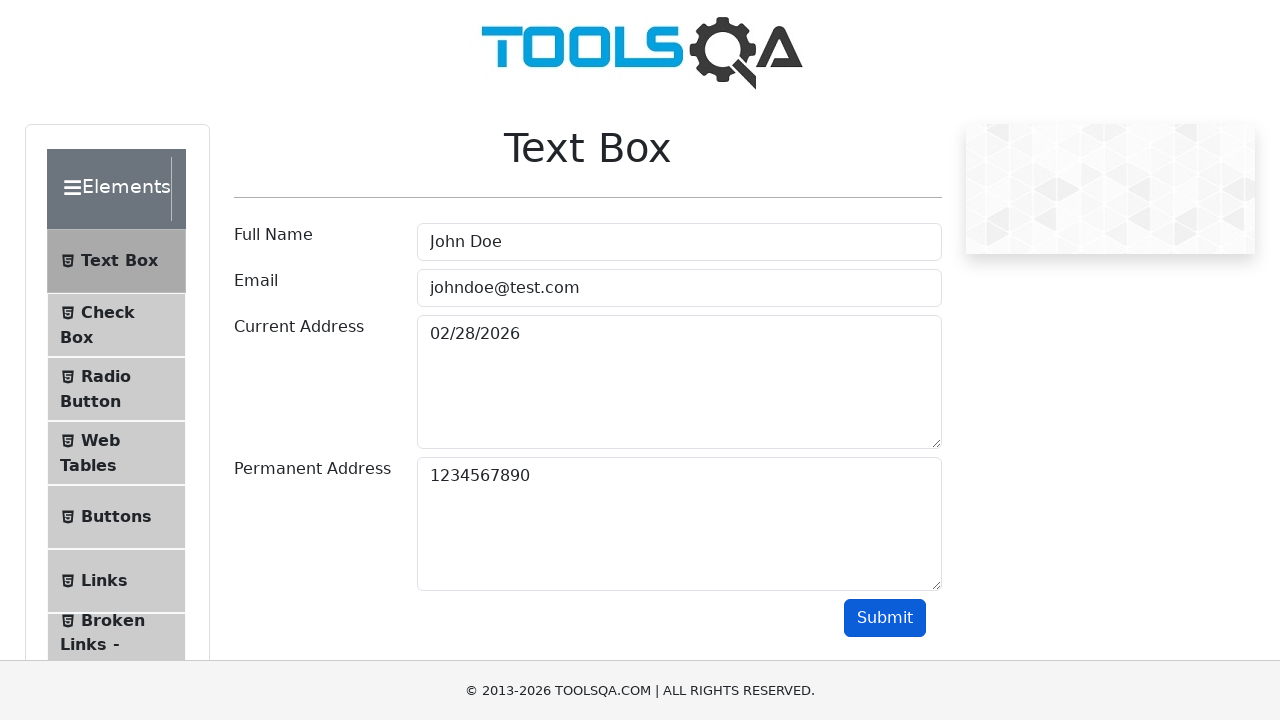

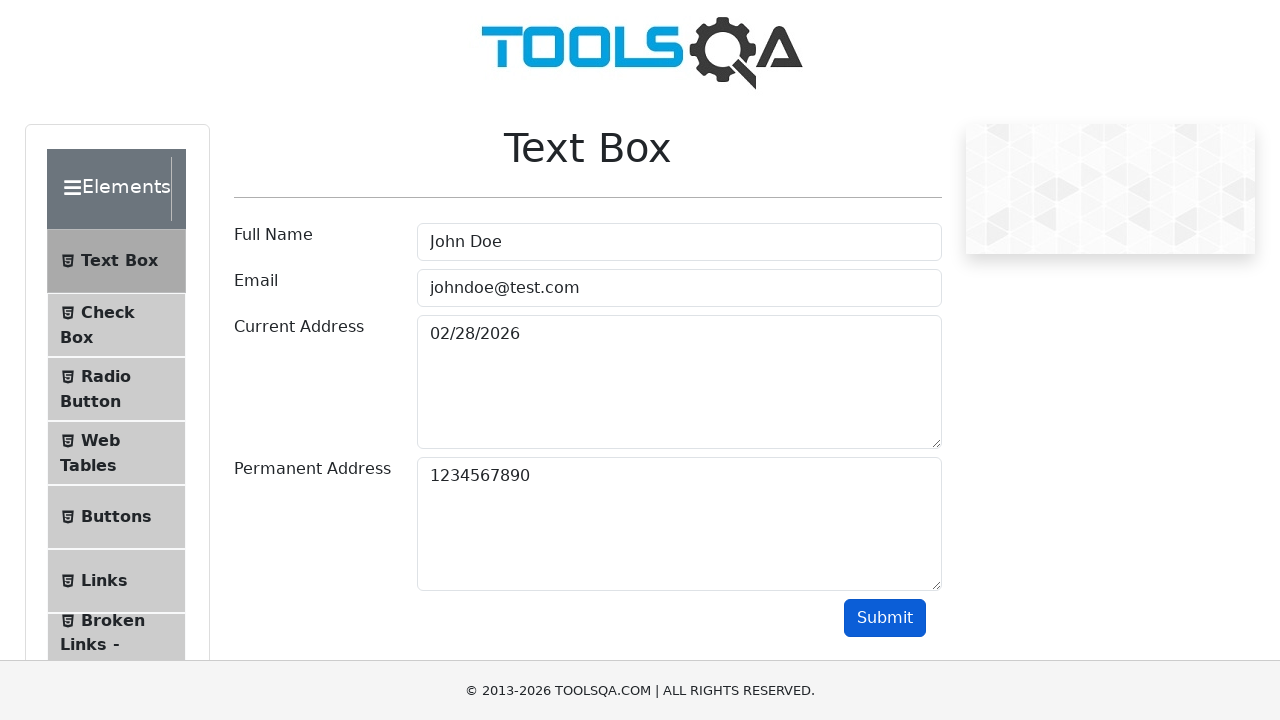